Tests an explicit wait exercise by waiting for a price element to display "100", clicking a book button, calculating a mathematical answer based on a displayed value, and submitting the form.

Starting URL: http://suninjuly.github.io/explicit_wait2.html

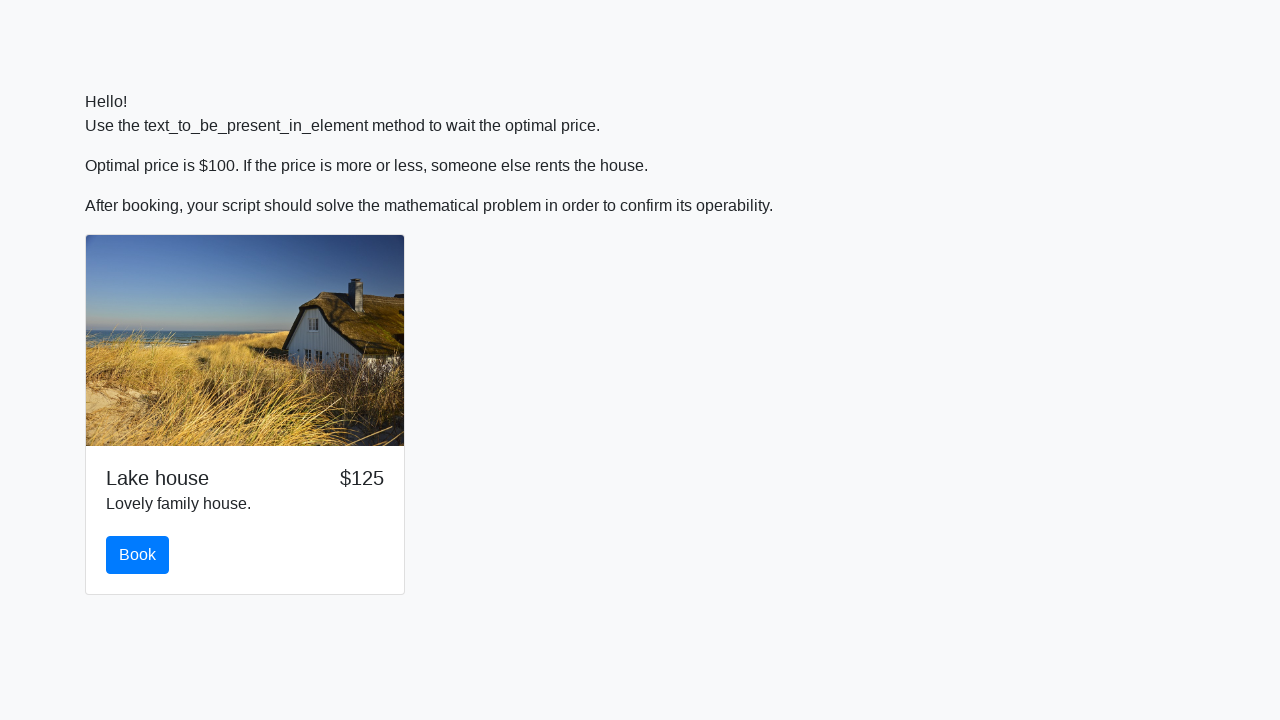

Waited for price element to display '100'
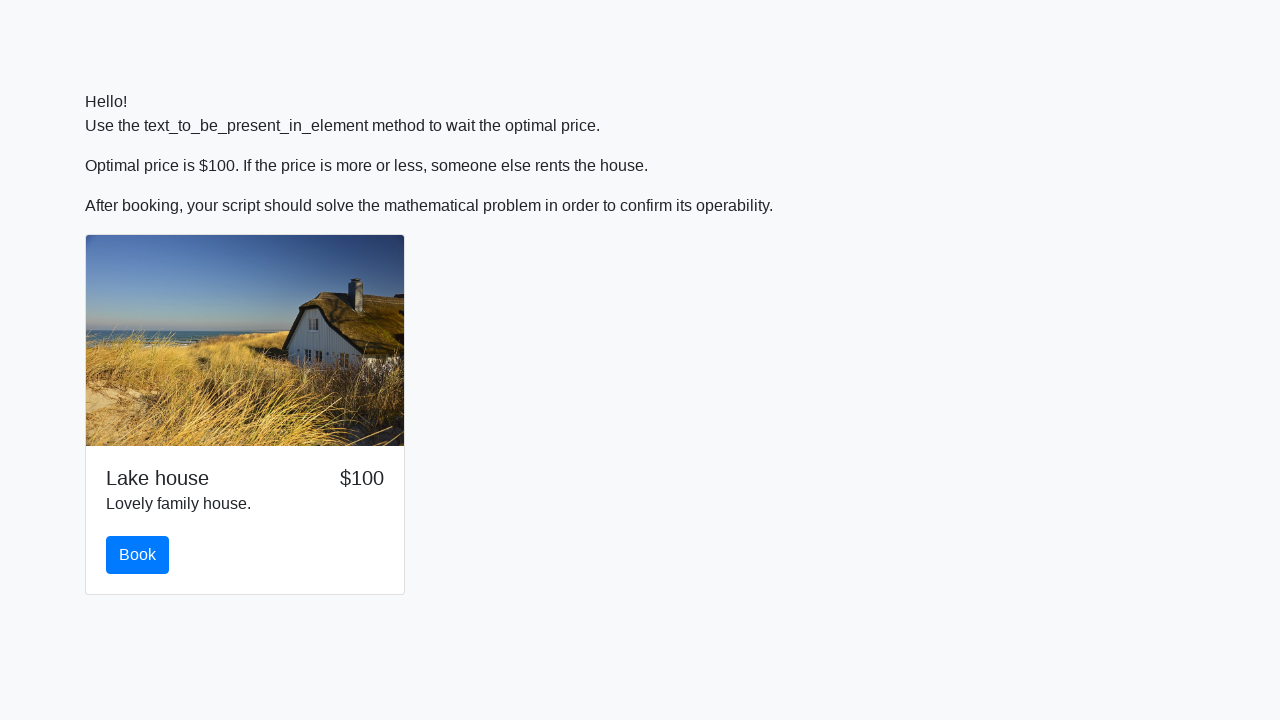

Clicked the book button at (138, 555) on #book
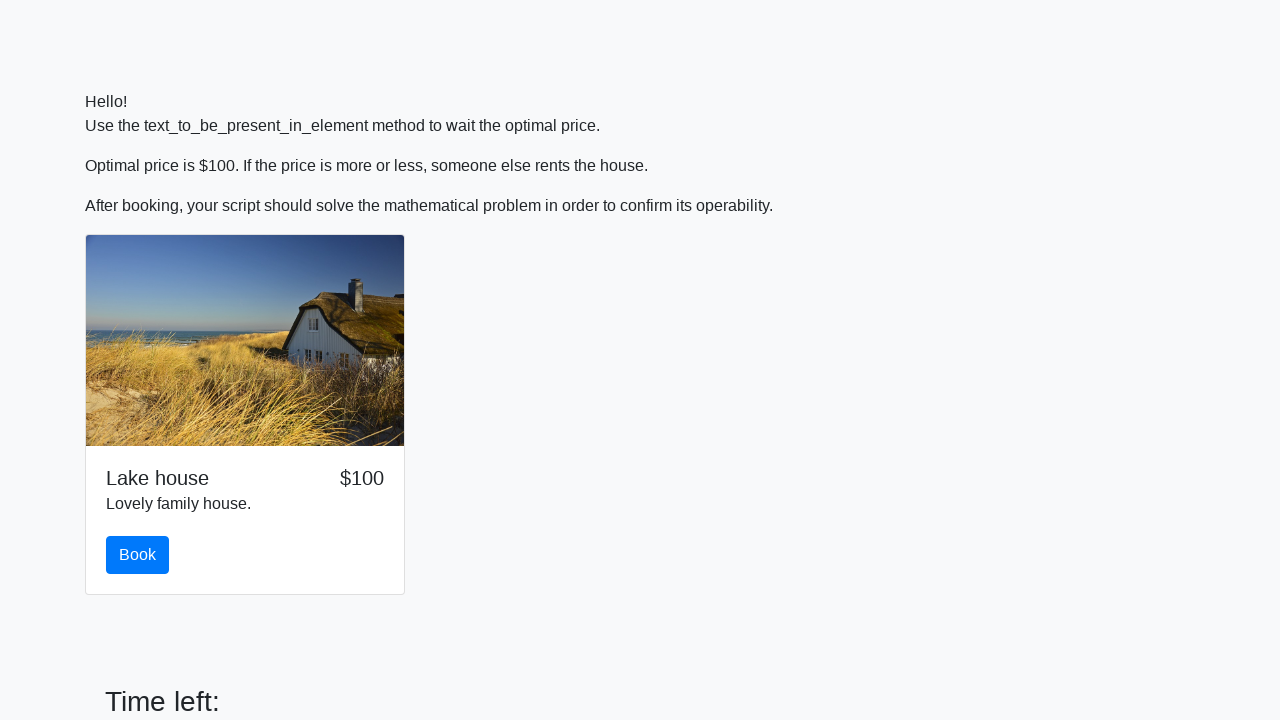

Retrieved input value from page: 53
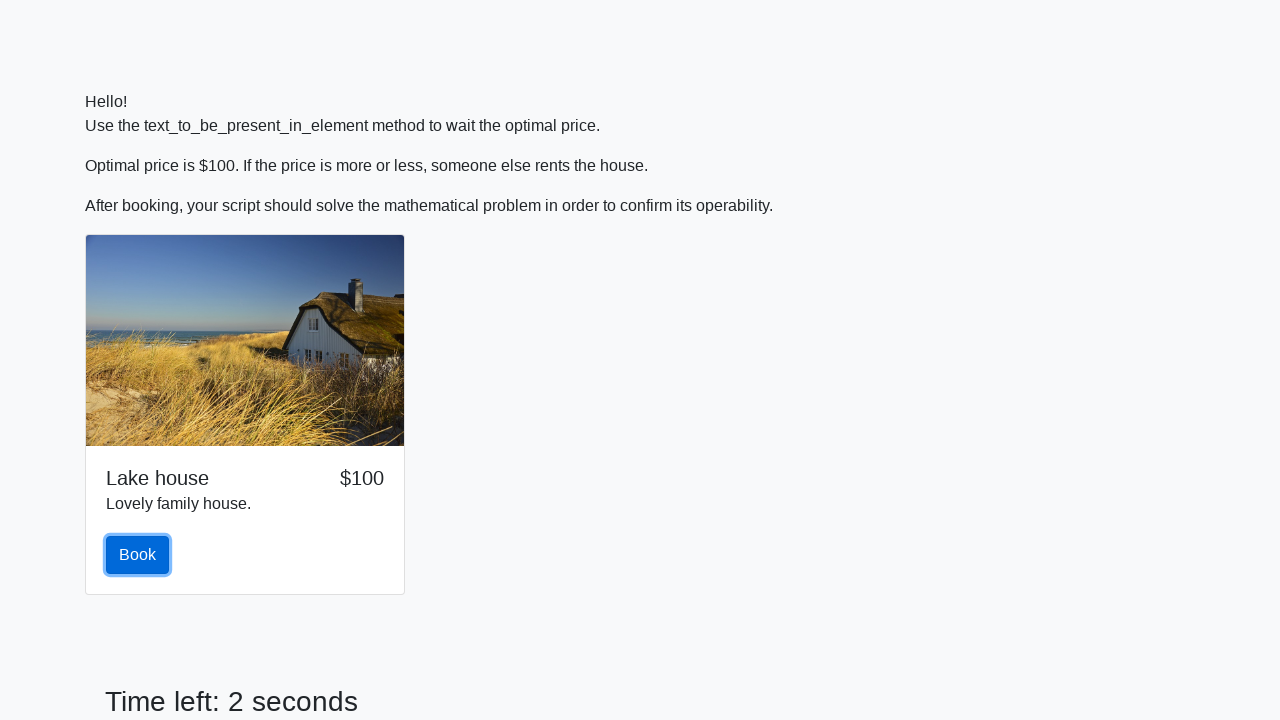

Calculated mathematical answer: 1.5583765495024775
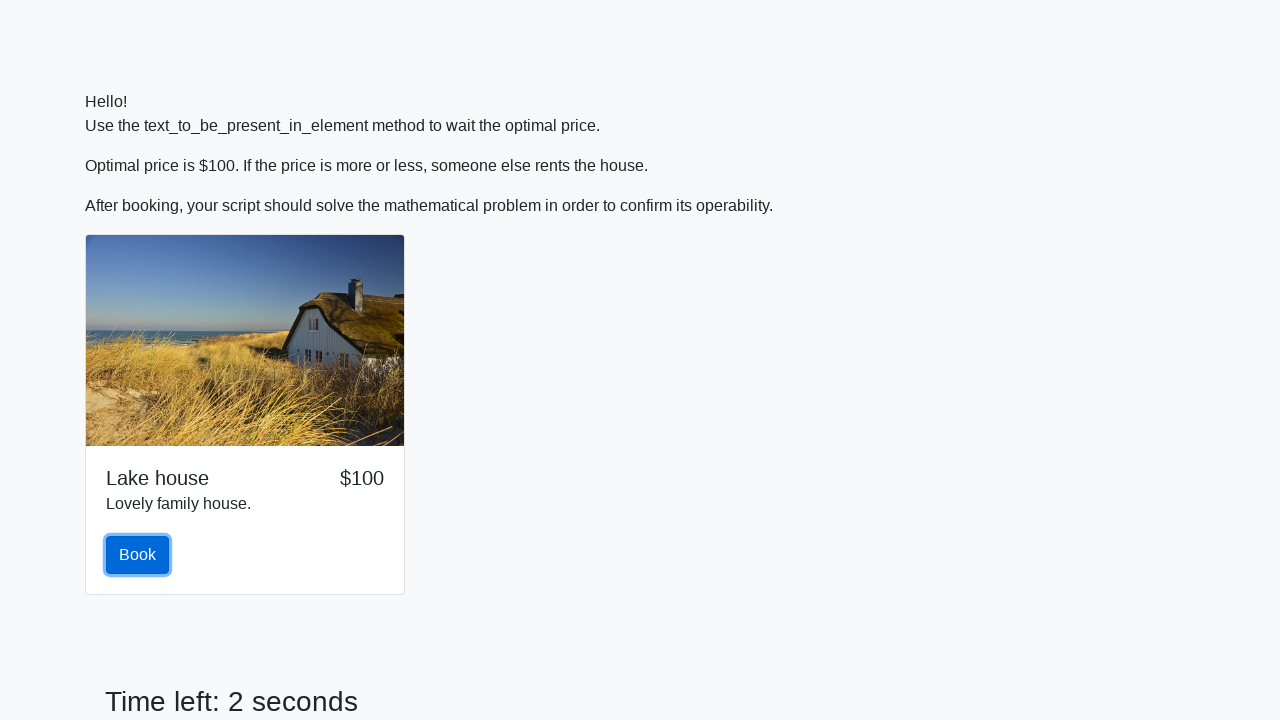

Filled answer field with calculated value on #answer
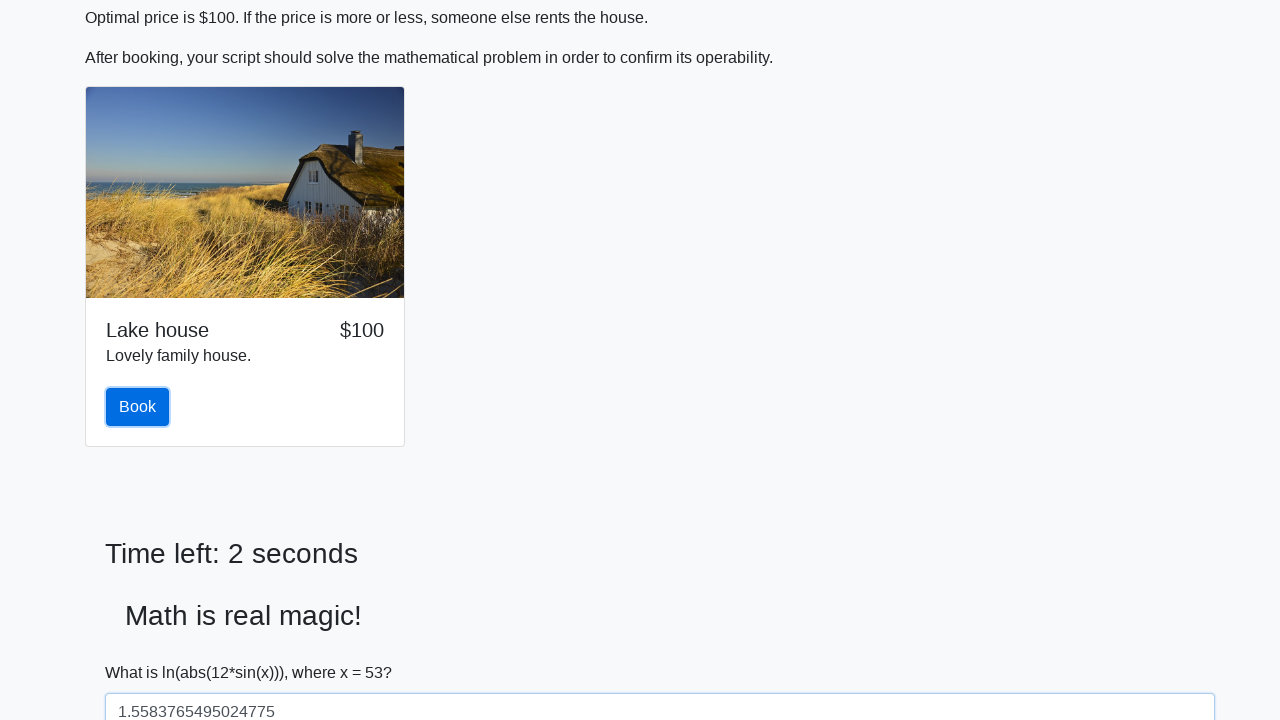

Clicked submit button to complete the form at (143, 651) on button[type='submit']
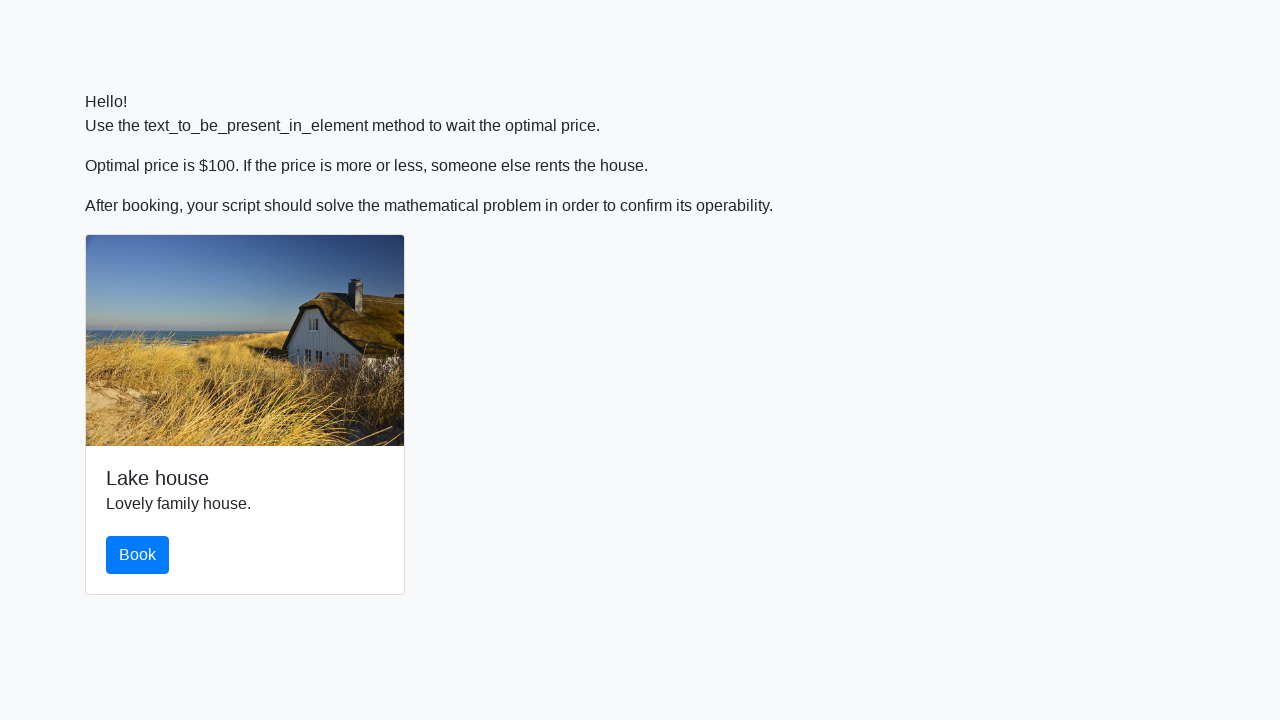

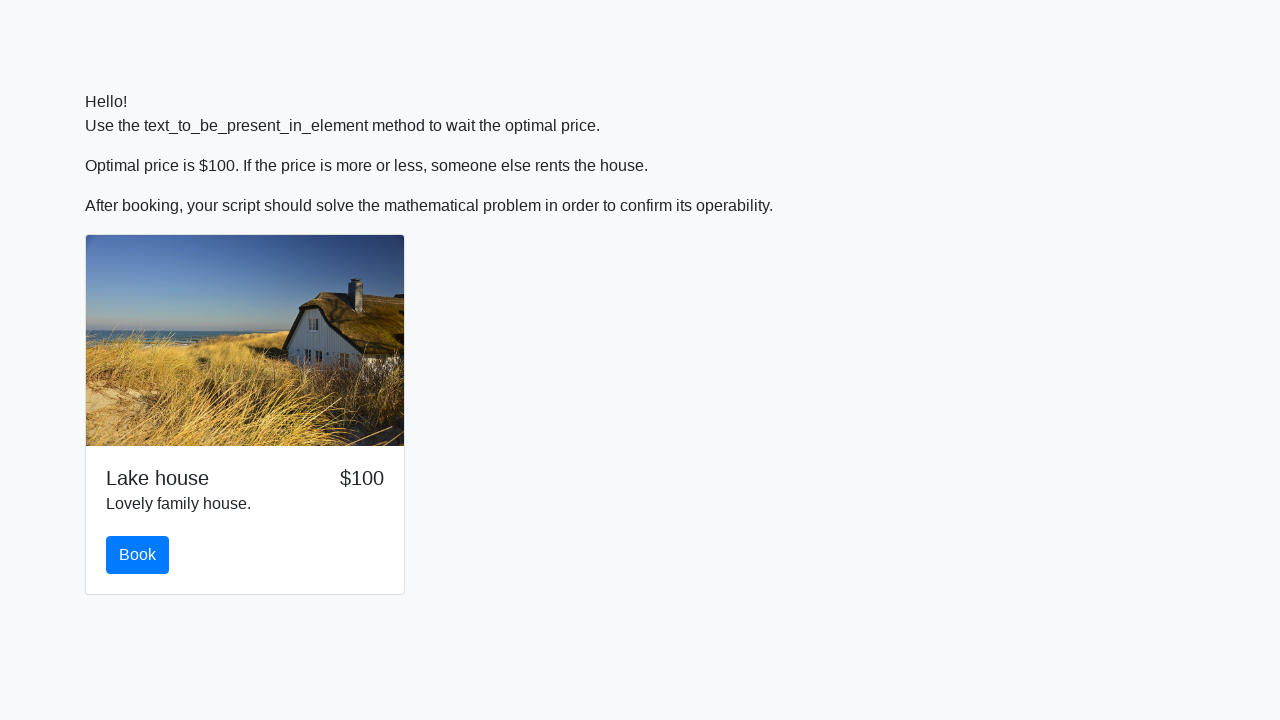